Tests browser alert handling by clicking a button that triggers an alert and accepting it

Starting URL: https://www.qa-practice.com/elements/alert/alert

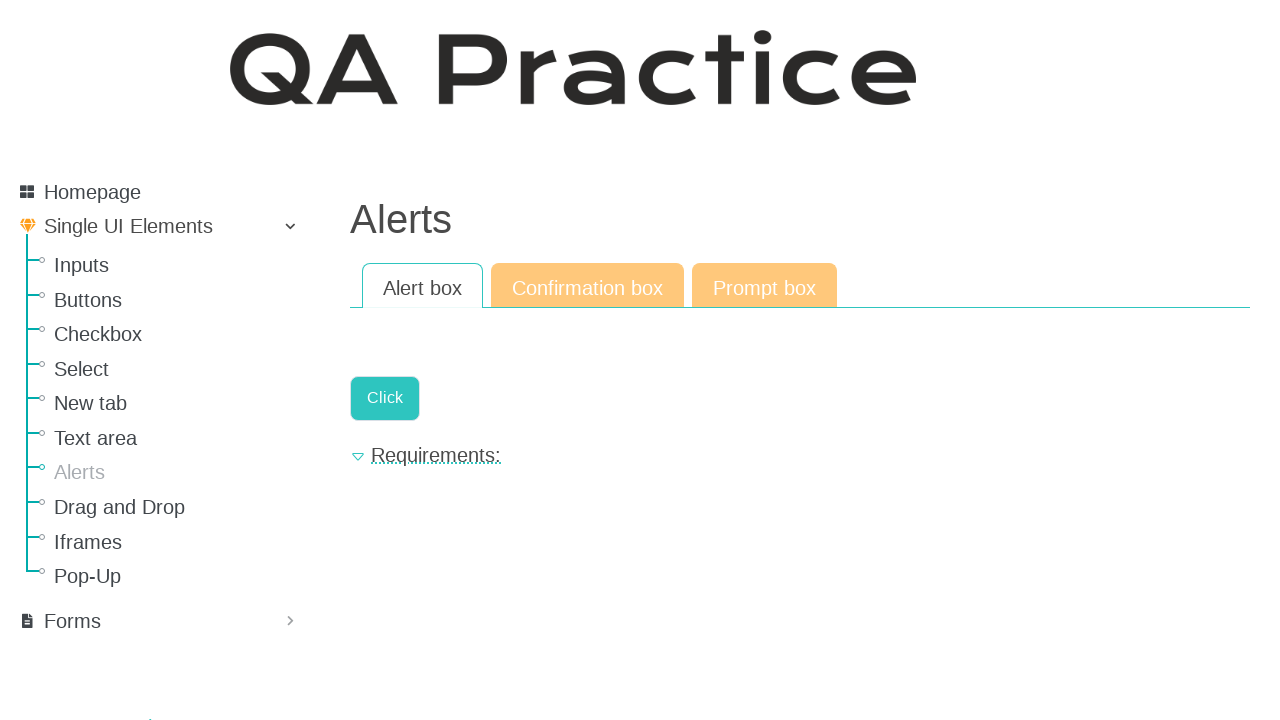

Set up dialog handler to accept alerts
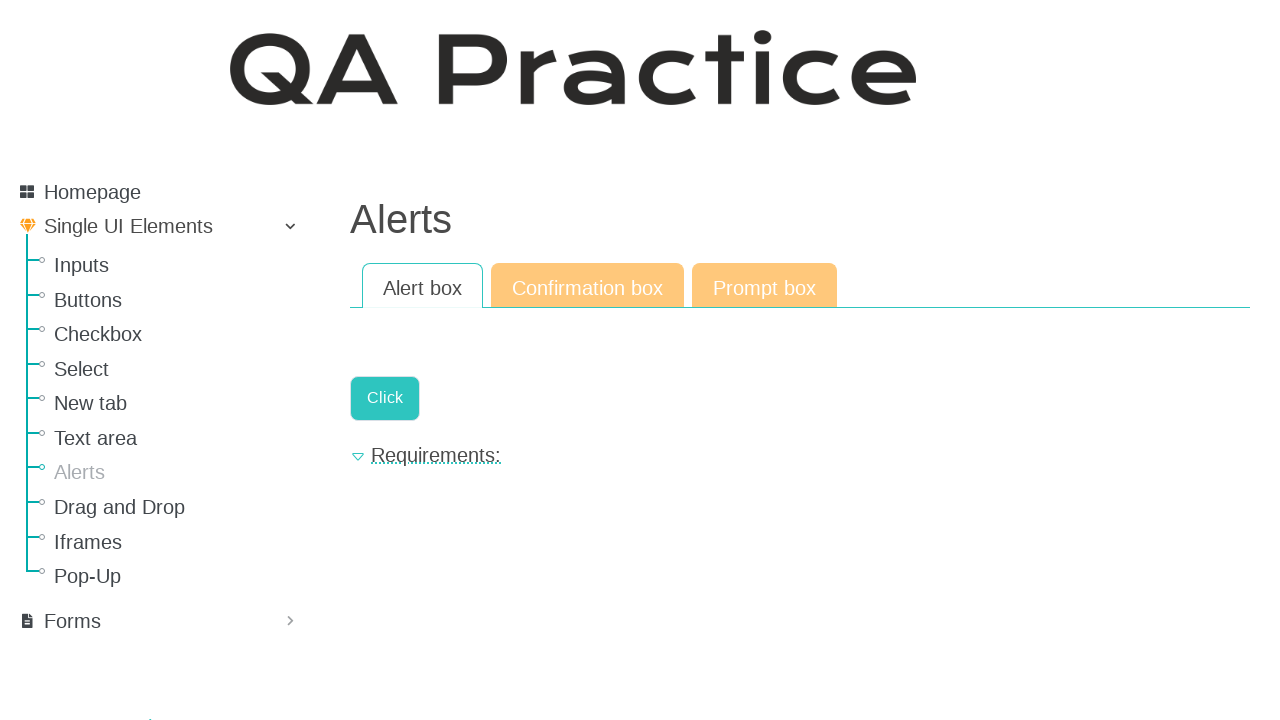

Clicked button to trigger alert at (385, 398) on .a-button
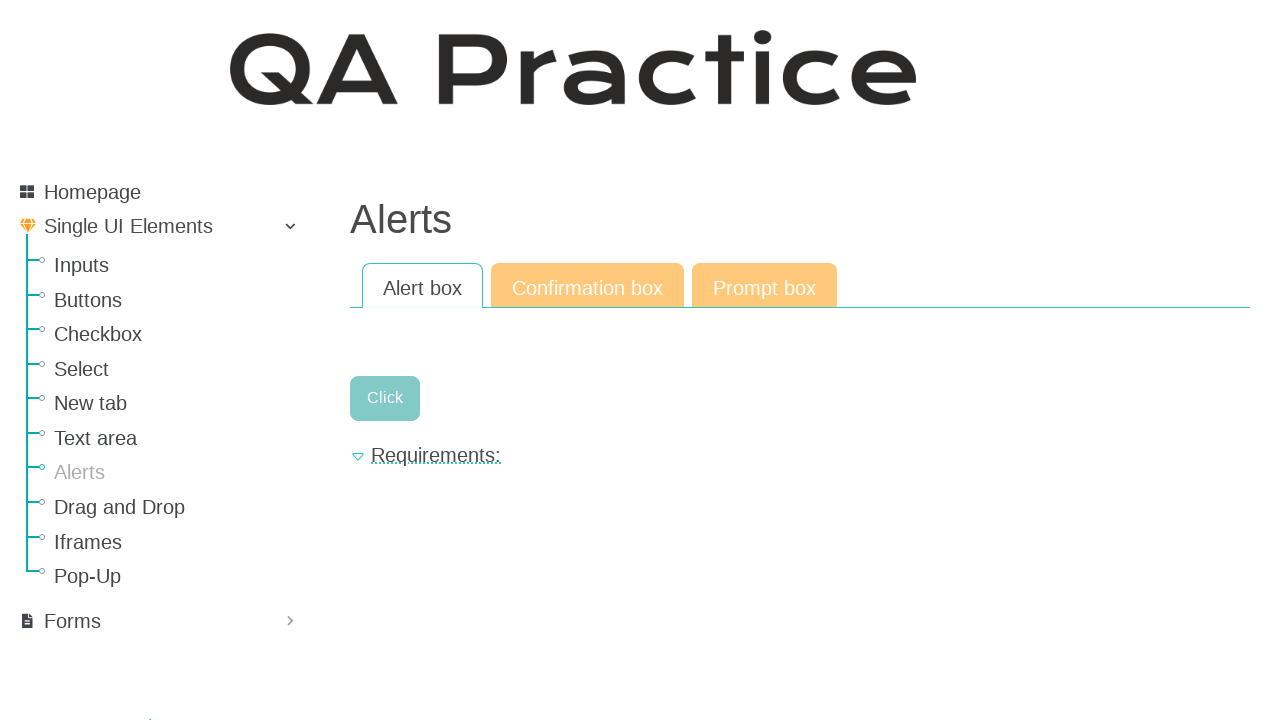

Waited 500ms for alert handling to complete
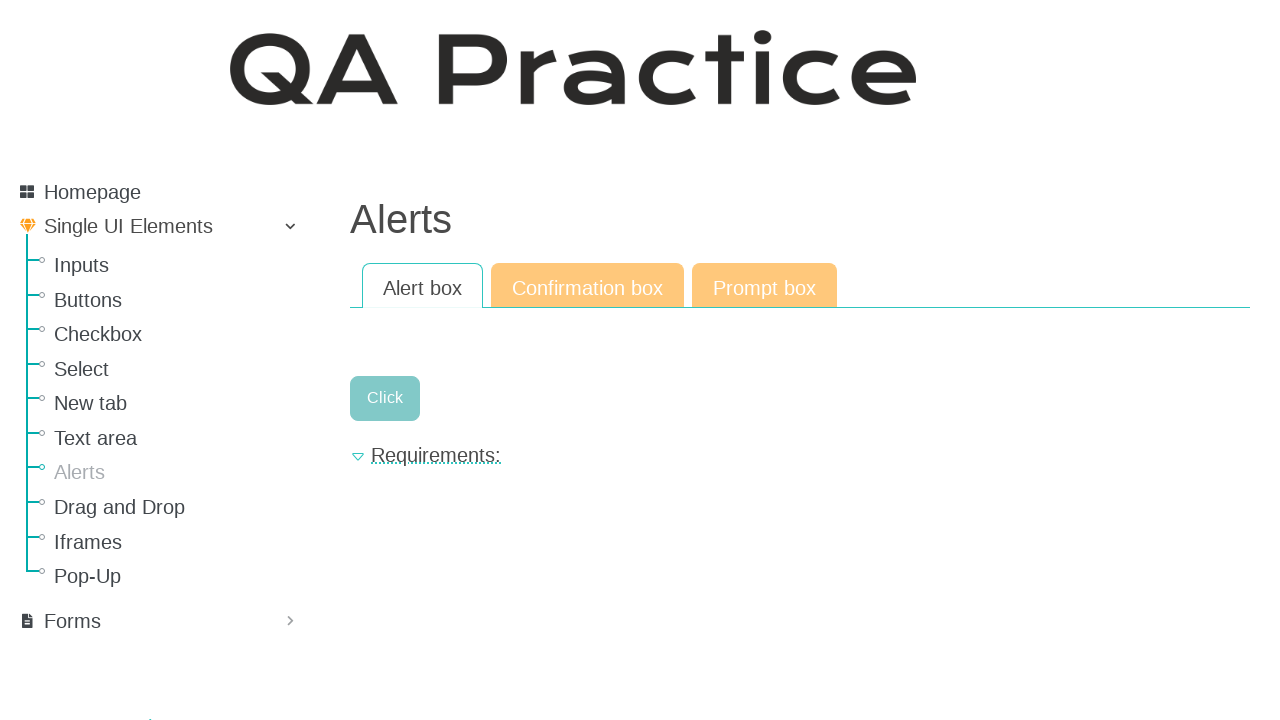

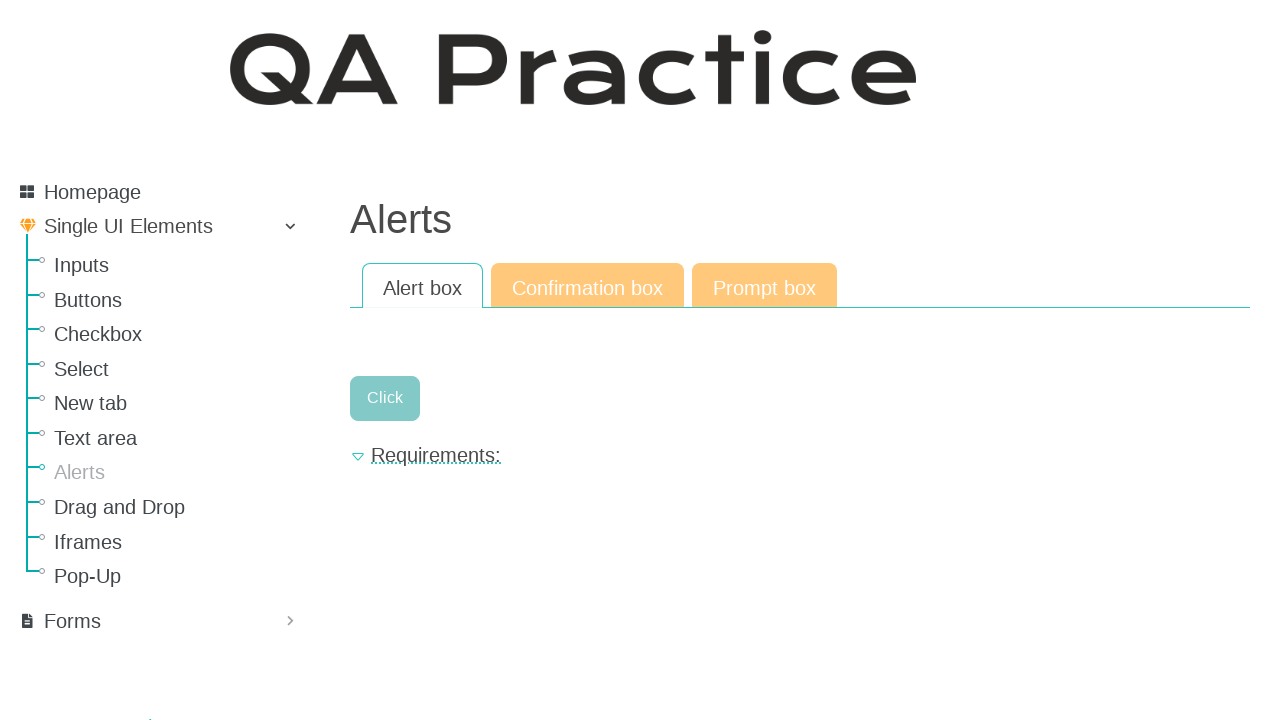